Validates that the table headers are displayed correctly in a specific order on the sortable data tables page

Starting URL: http://the-internet.herokuapp.com/

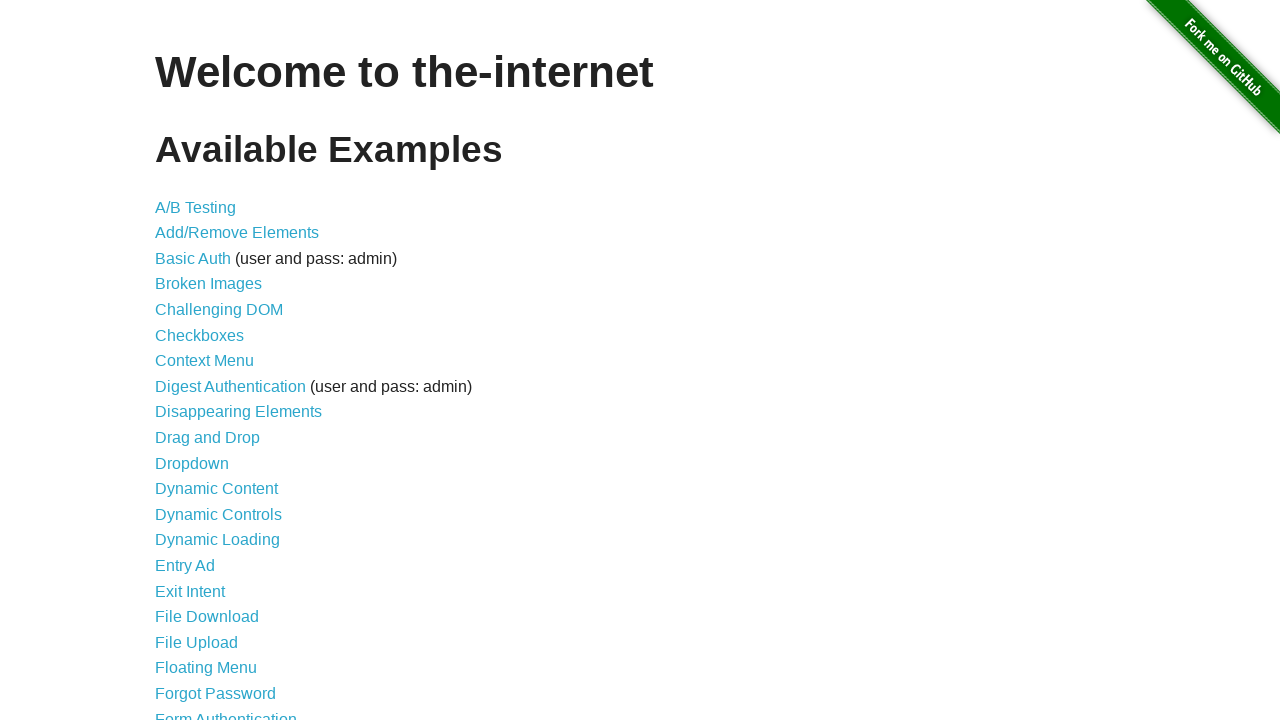

Clicked on Sortable Data Tables link at (230, 574) on text=Sortable Data Tables
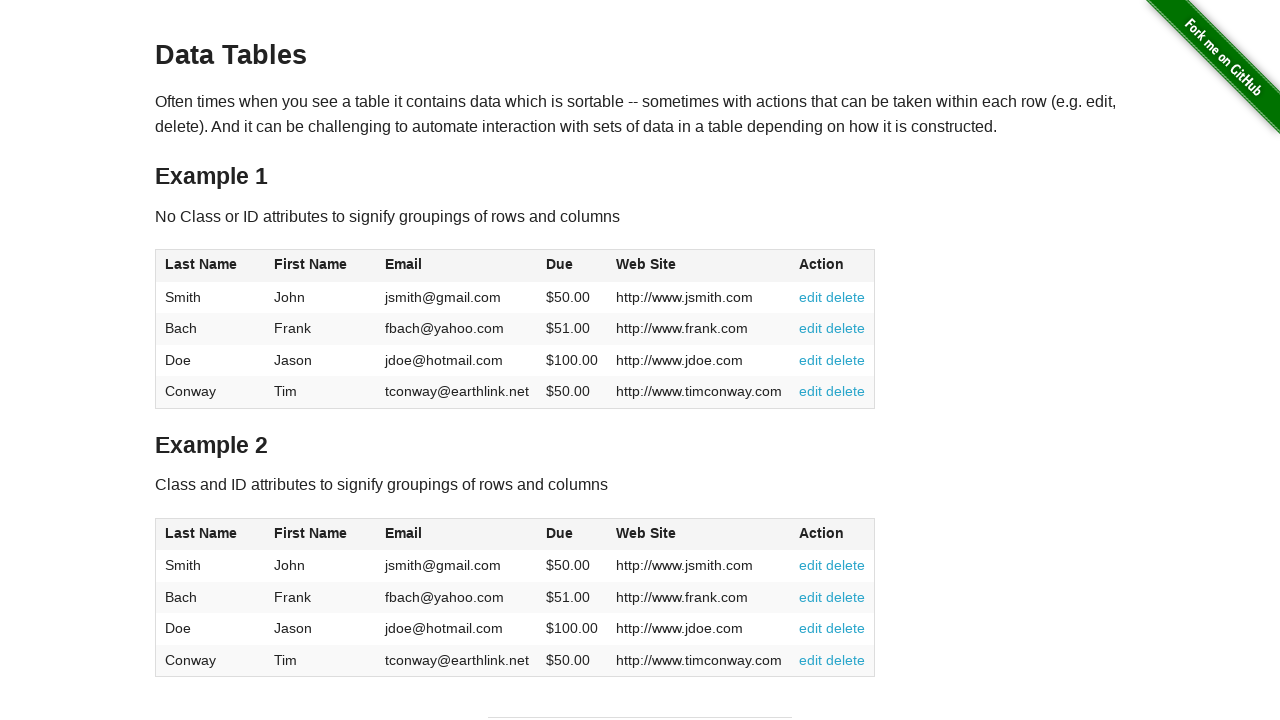

Table #table1 loaded successfully
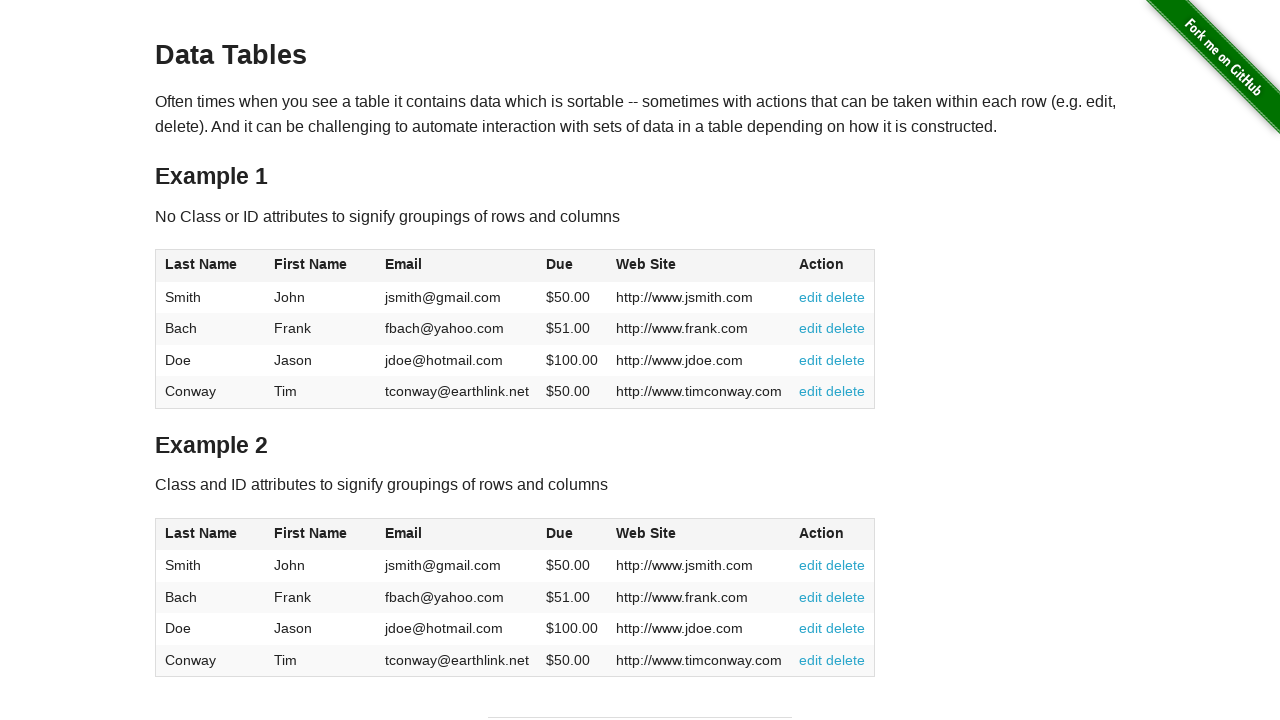

Retrieved all table headers from #table1
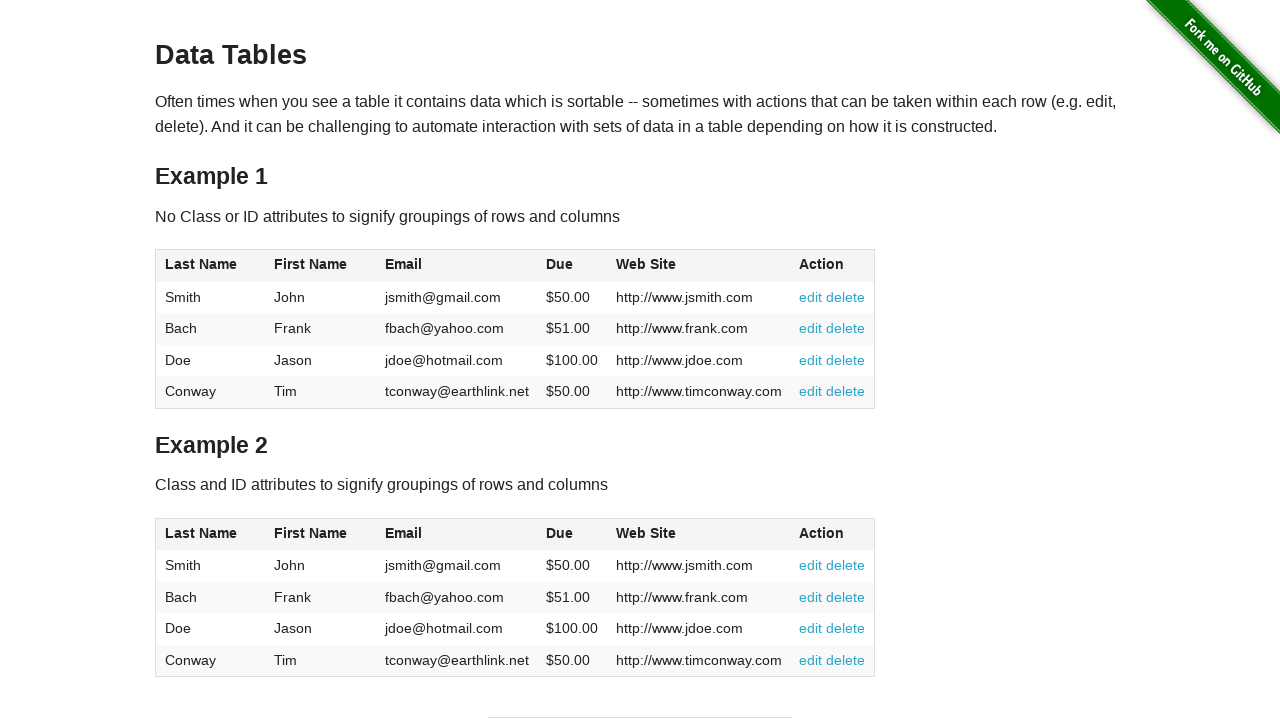

Verified header 1: 'Last Name' is correct
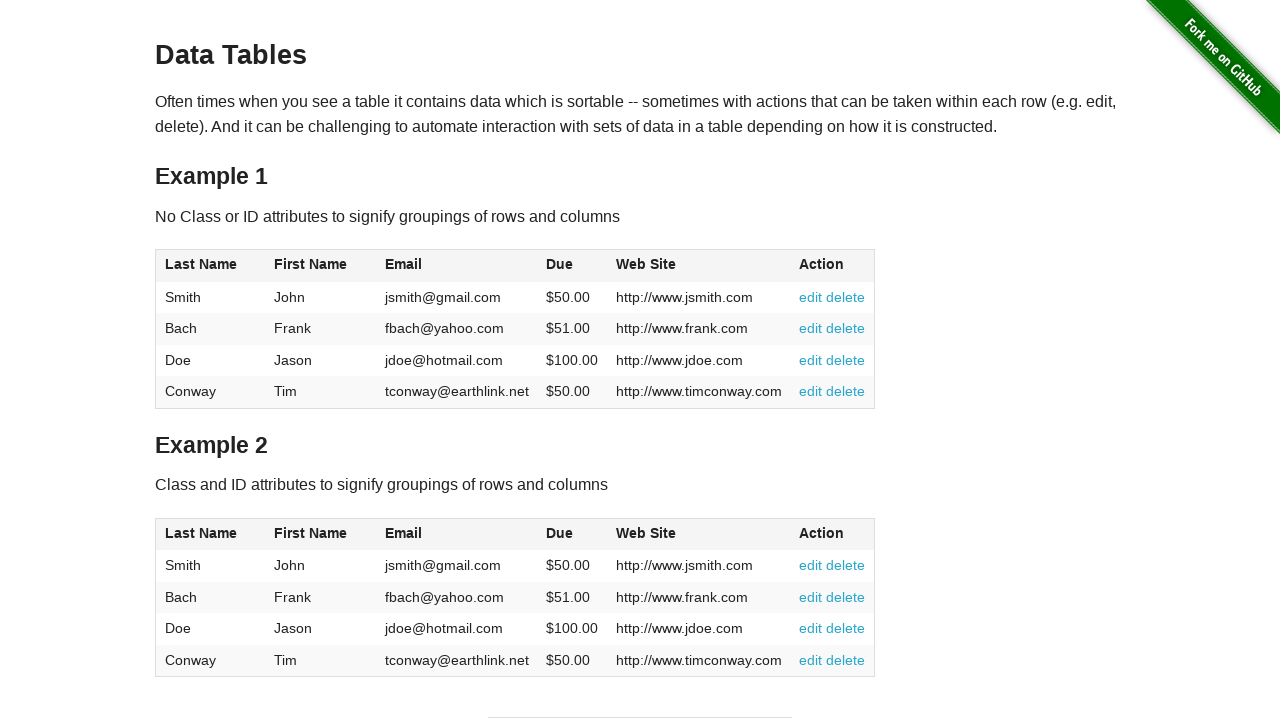

Verified header 2: 'First Name' is correct
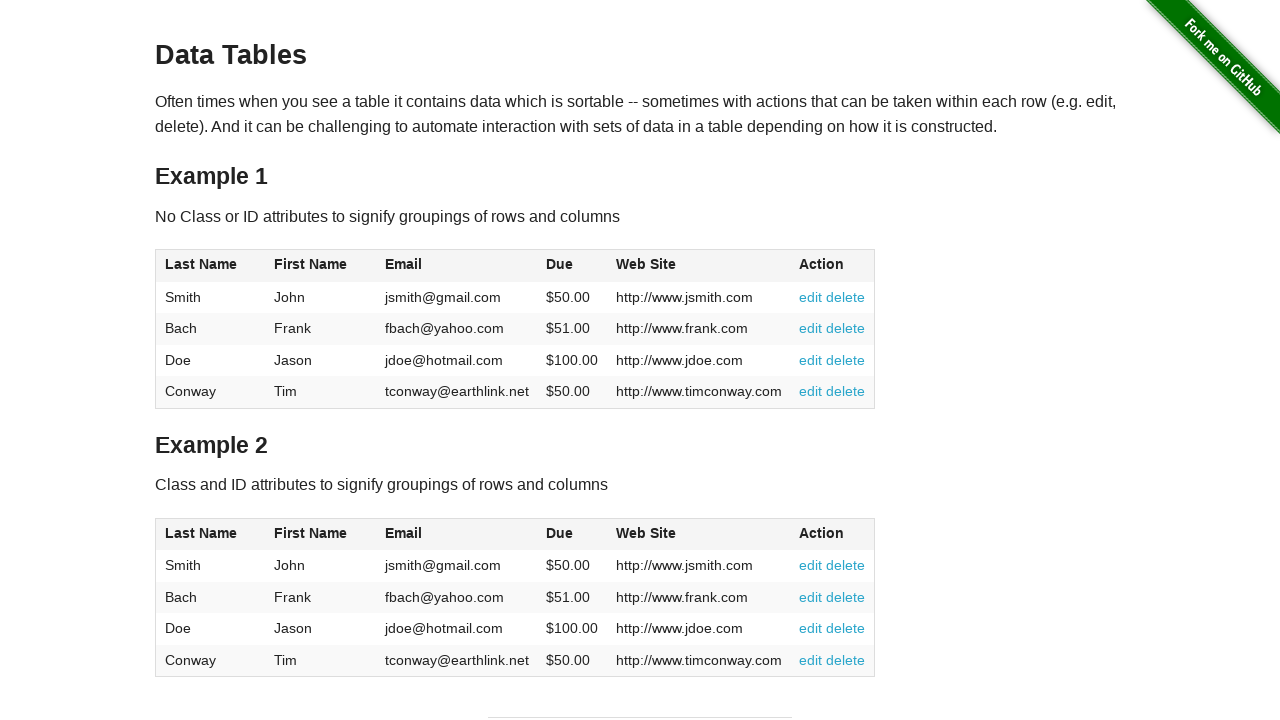

Verified header 3: 'Email' is correct
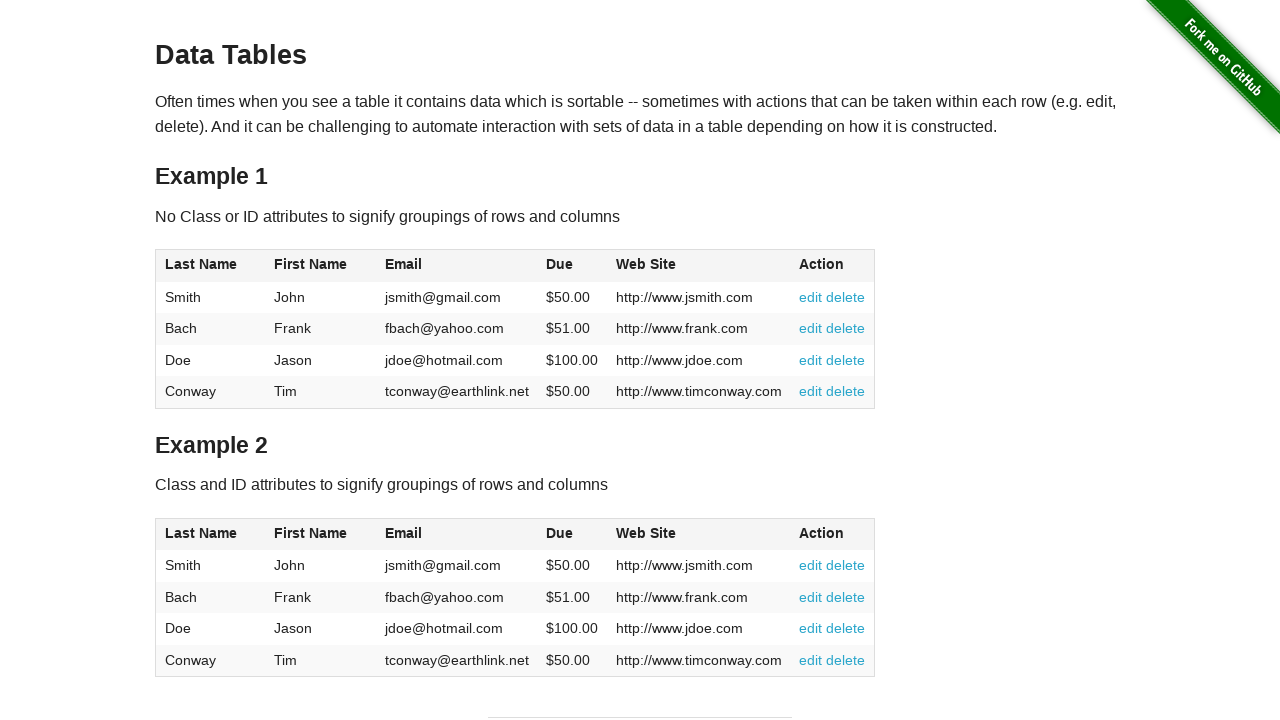

Verified header 4: 'Due' is correct
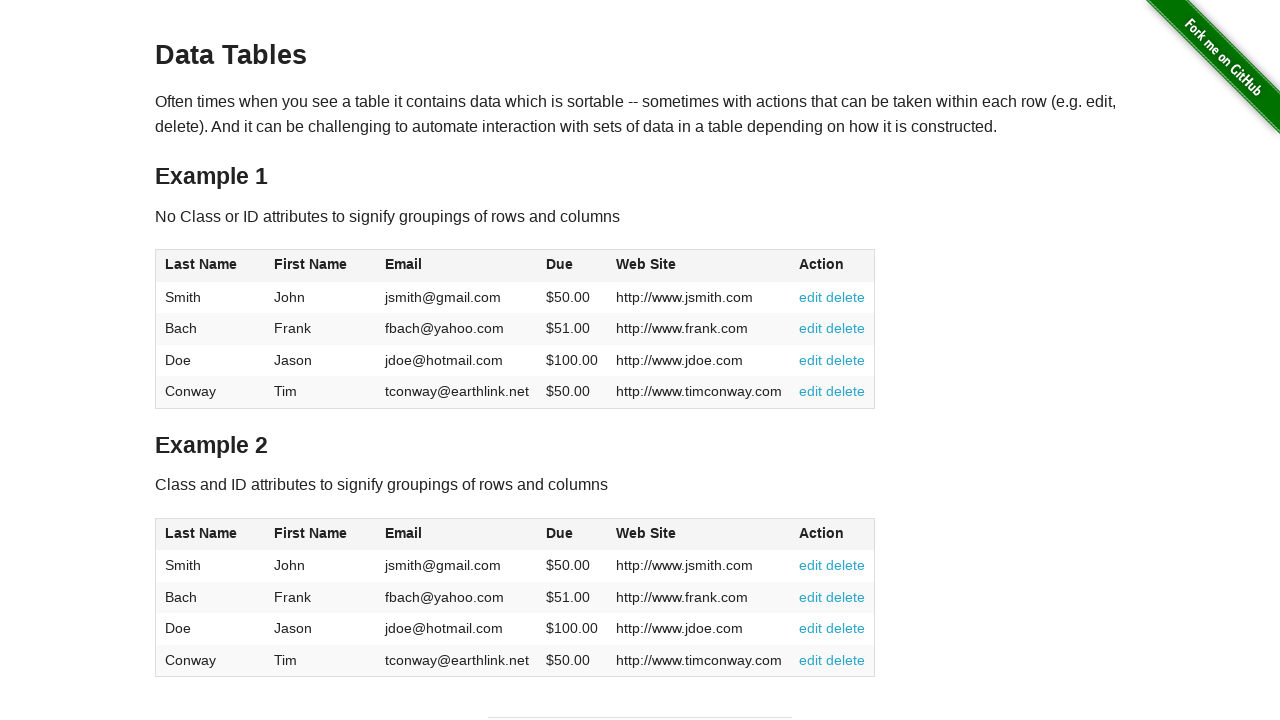

Verified header 5: 'Web Site' is correct
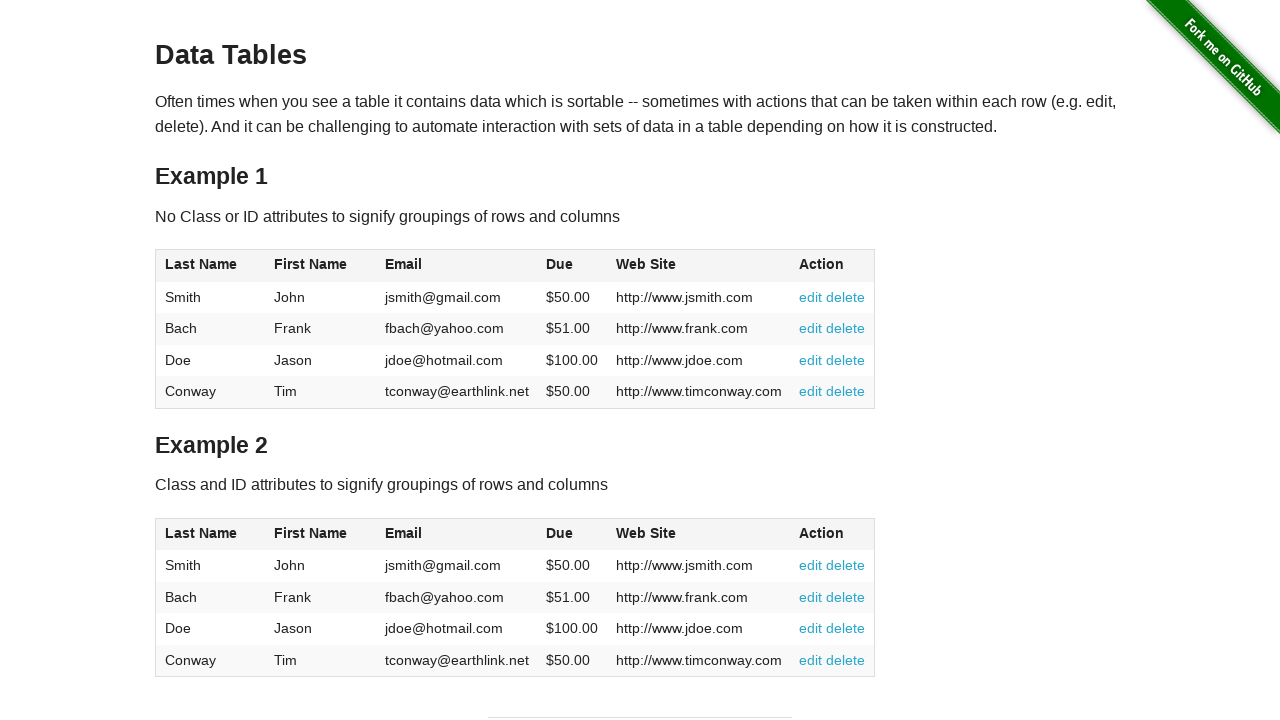

Verified header 6: 'Action' is correct
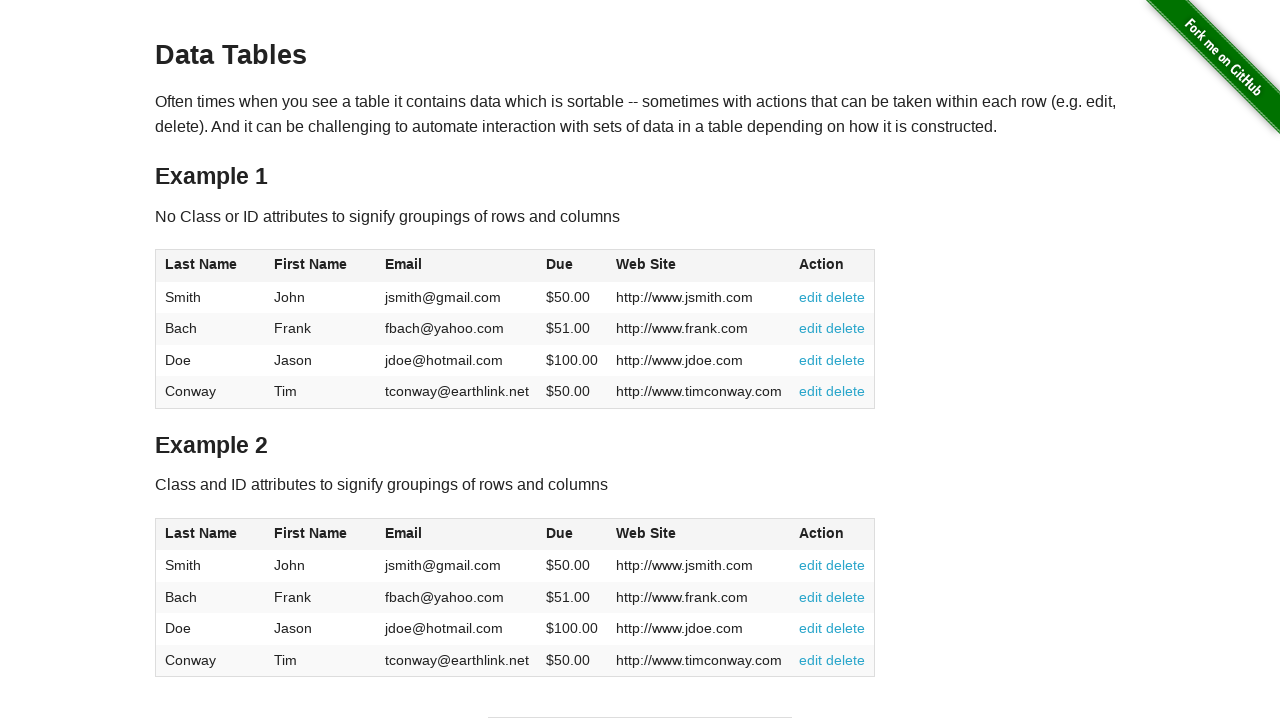

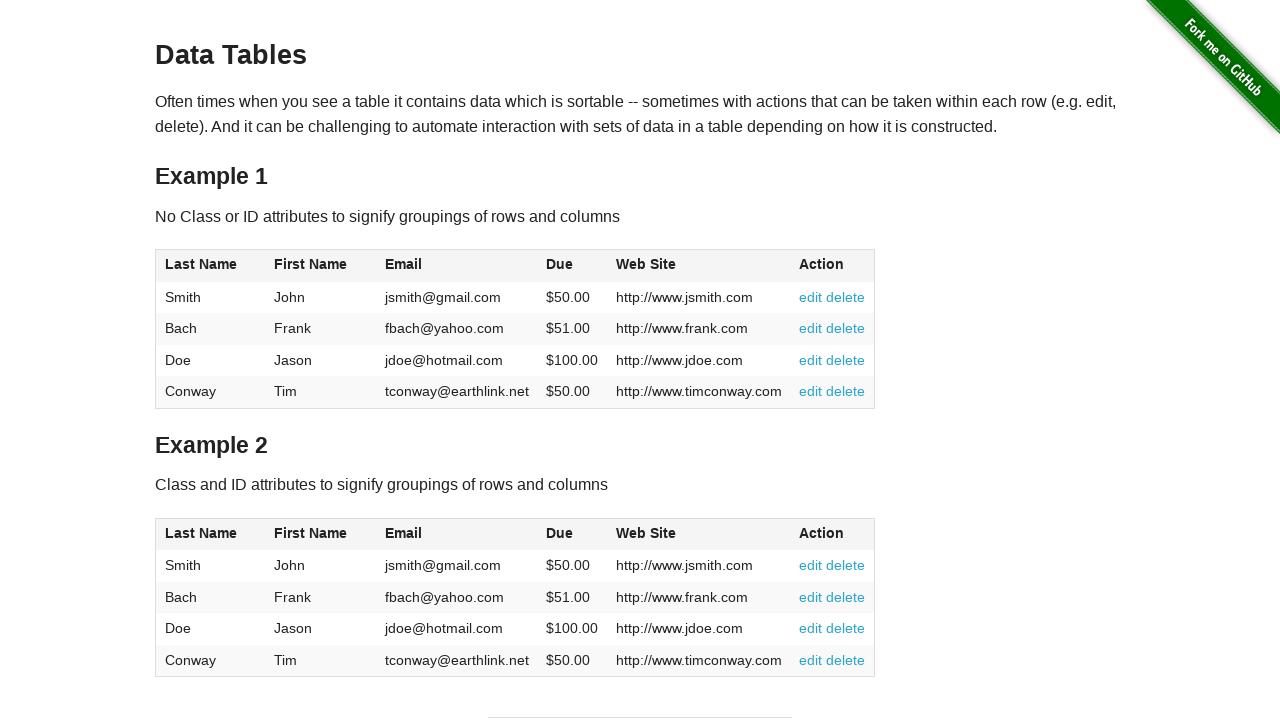